Tests drag and drop functionality on jQuery UI demo page by switching to an iframe, performing a drag and drop action, then navigating to the Sortable section

Starting URL: https://jqueryui.com/droppable/

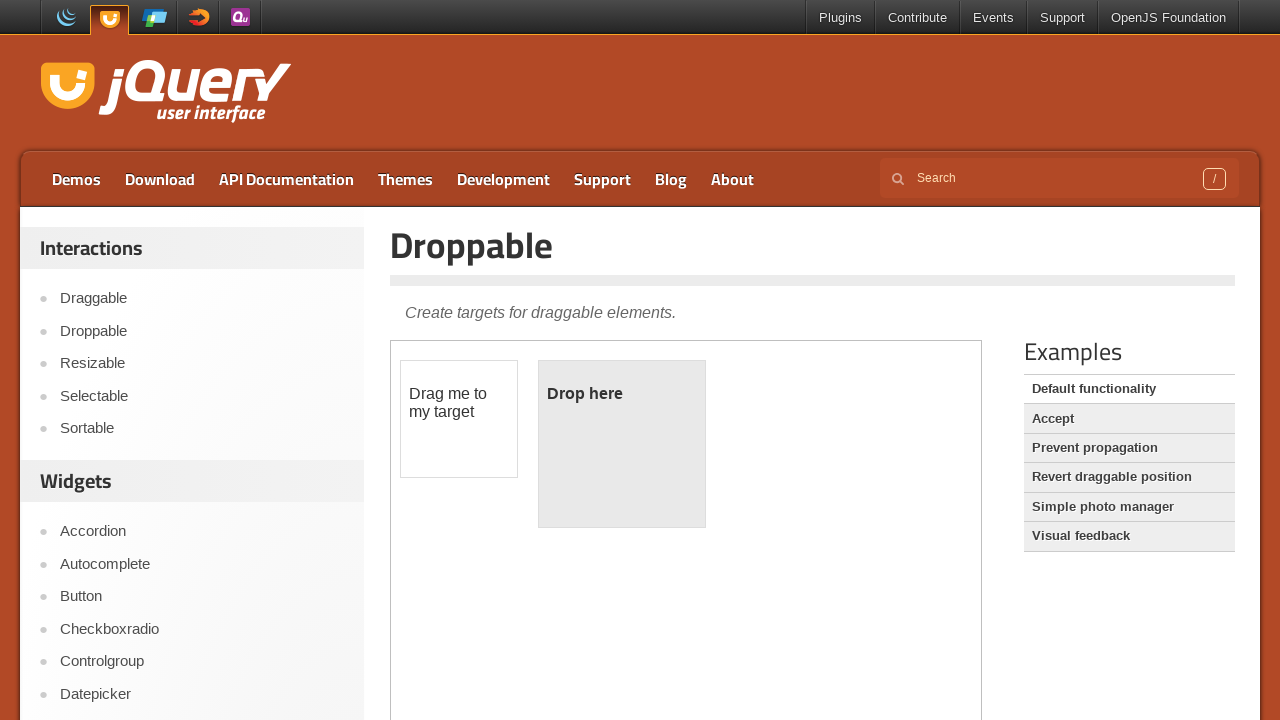

Located iframe with demo-frame class
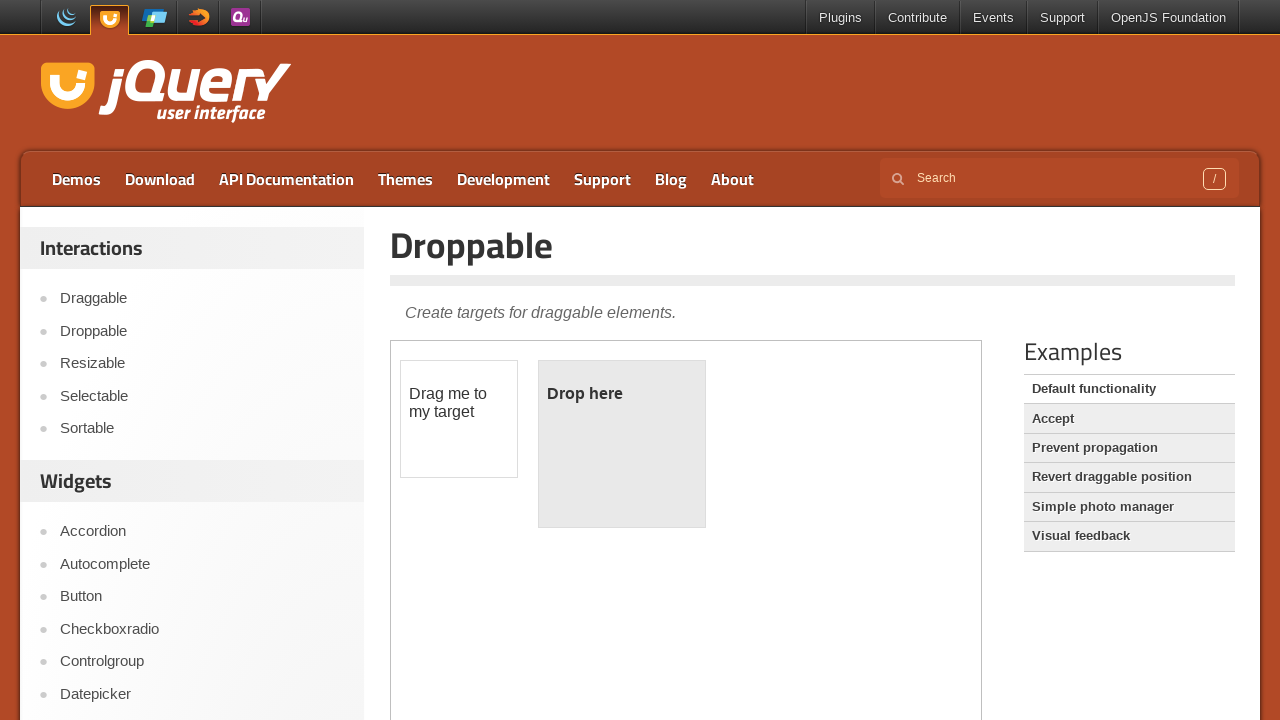

Located draggable element with id 'draggable' in iframe
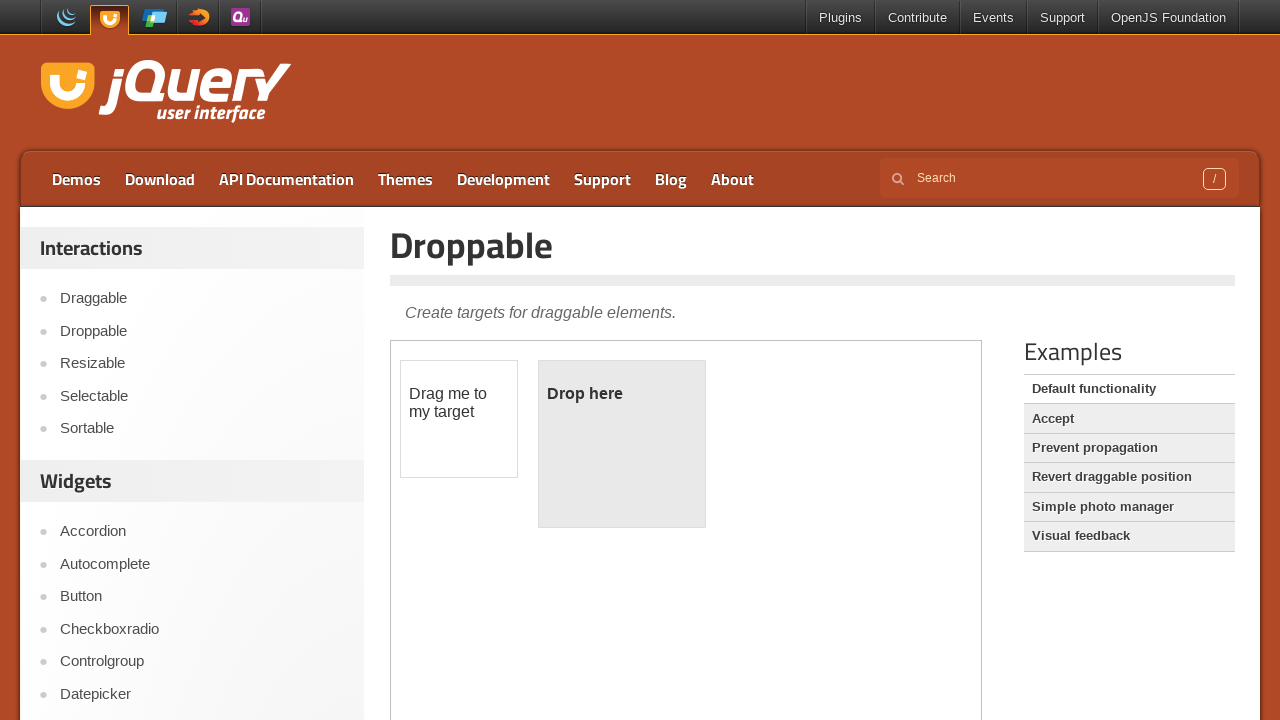

Located droppable element with id 'droppable' in iframe
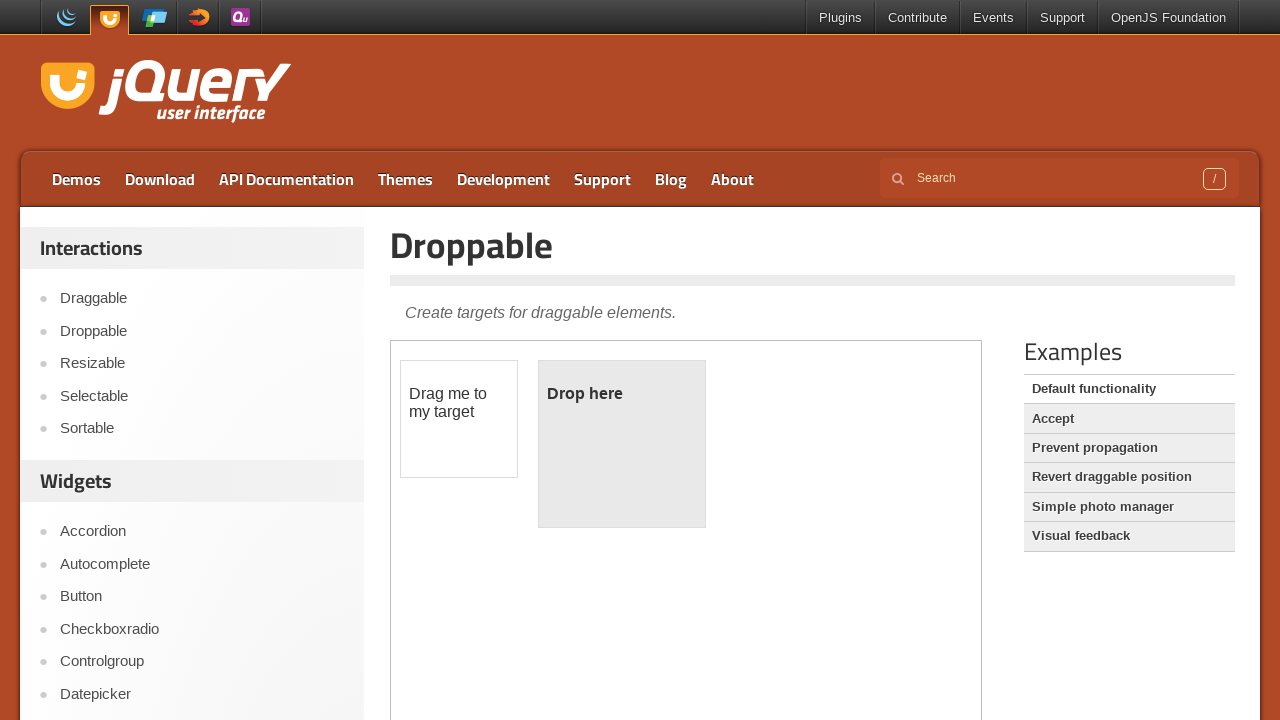

Performed drag and drop action from draggable to droppable element at (622, 444)
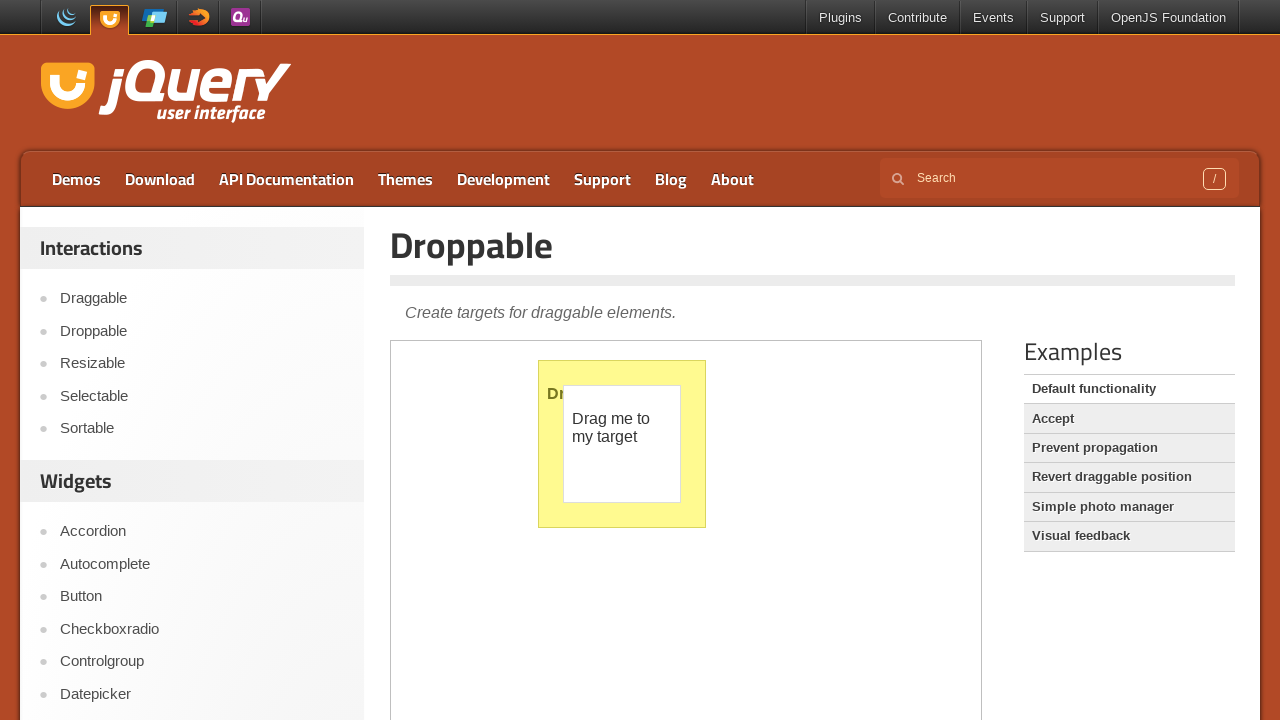

Clicked on Sortable link in main navigation at (202, 429) on a:has-text('Sortable')
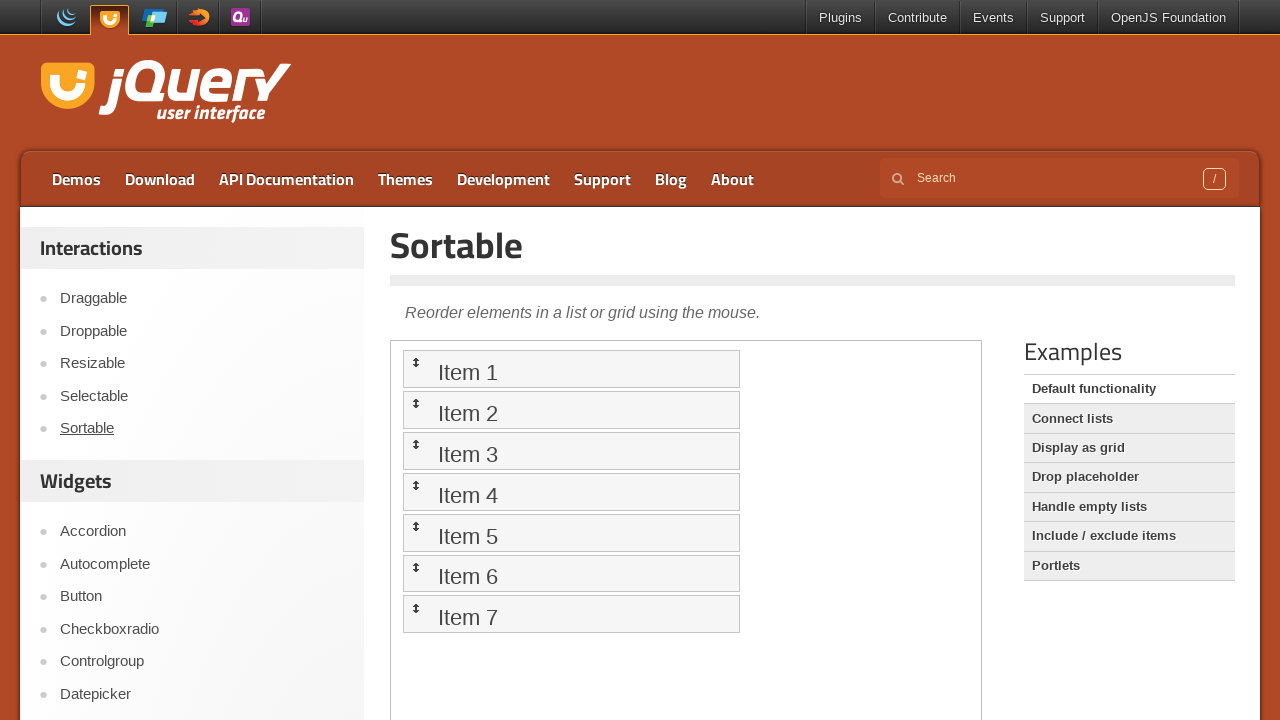

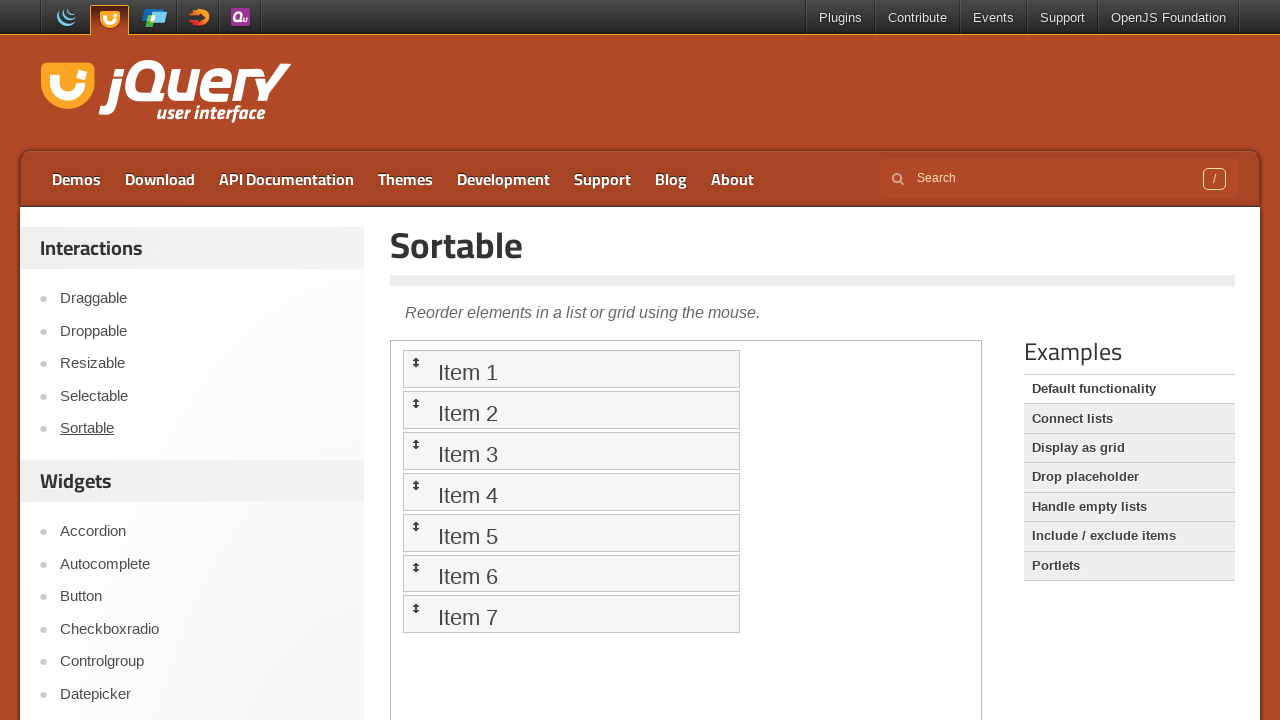